Tests that registration fails when password and confirm password fields don't match and displays the mismatch error.

Starting URL: http://parabank.parasoft.com/parabank/register.htm

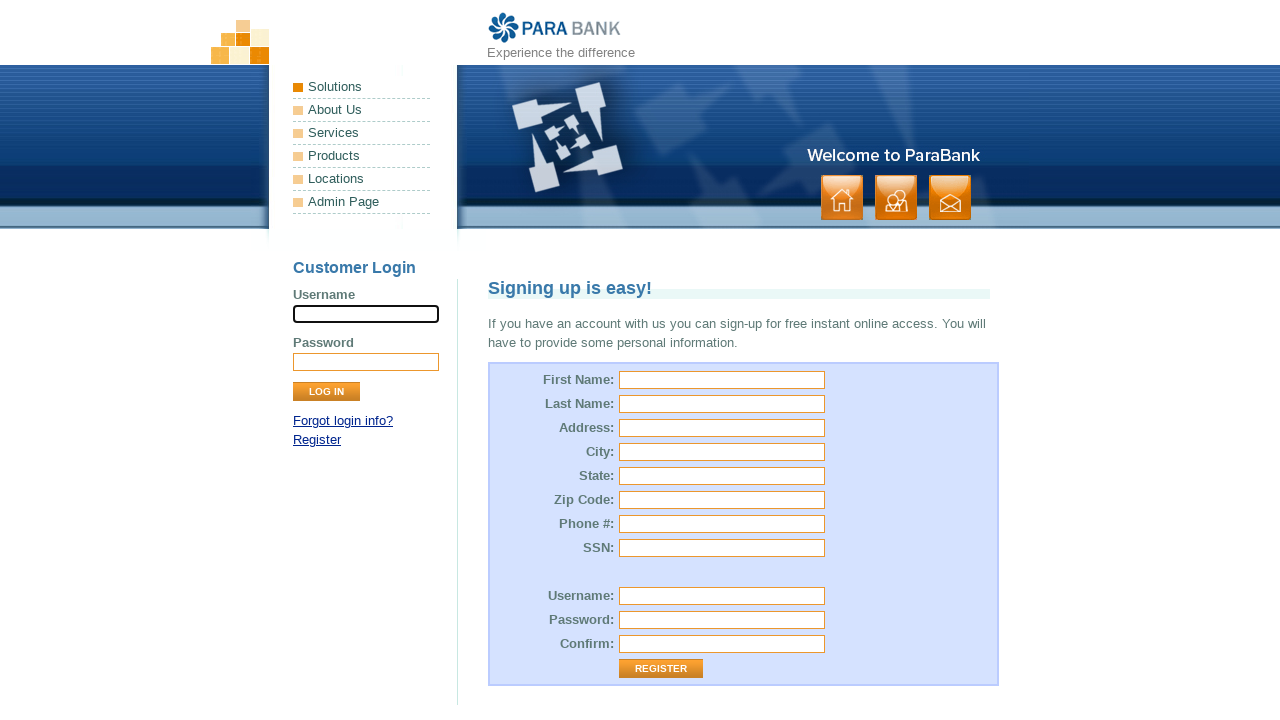

Page loaded and DOM content ready
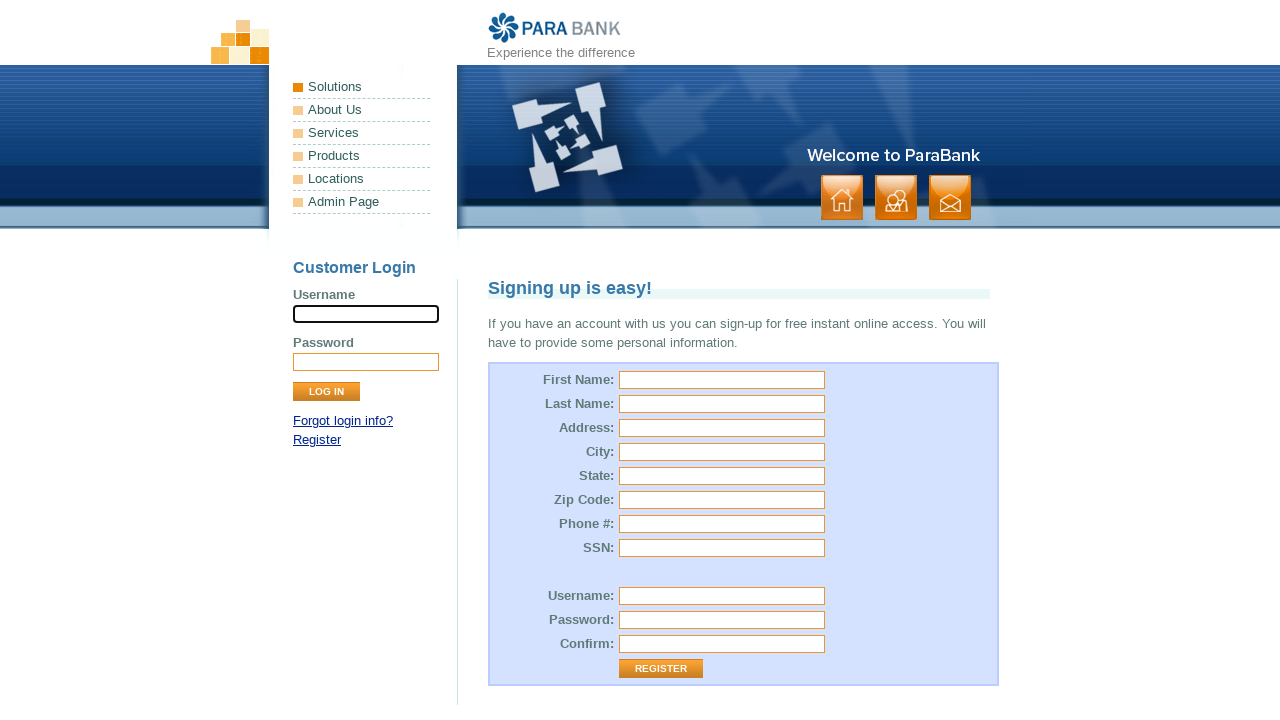

Filled first name field with 'Michael' on input#customer\.firstName
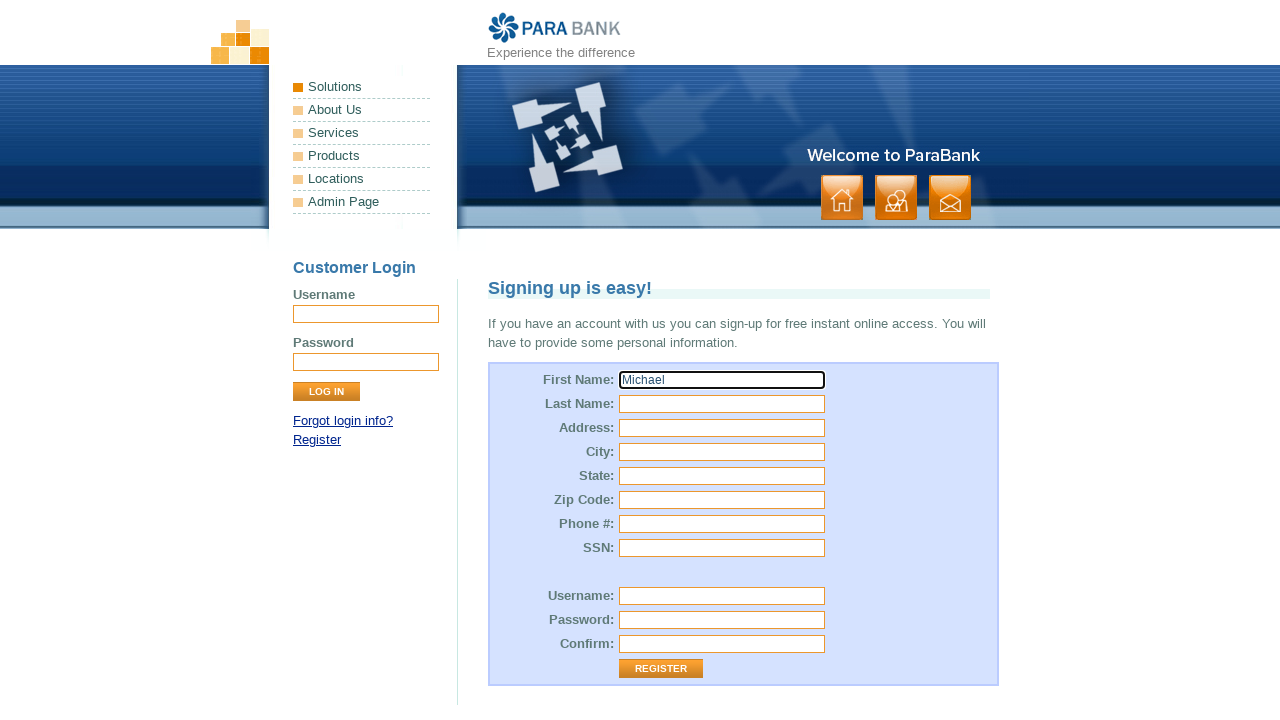

Filled last name field with 'Brown' on input#customer\.lastName
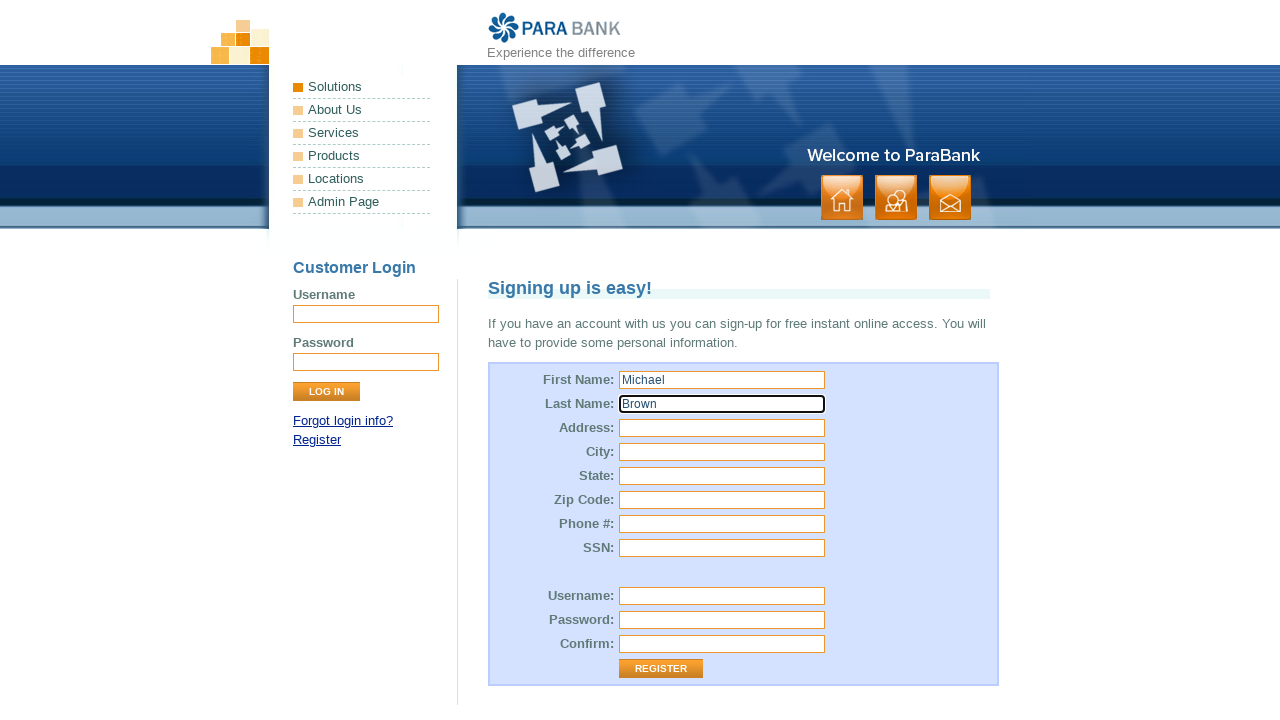

Filled street address with 'Cedar Lane' on input#customer\.address\.street
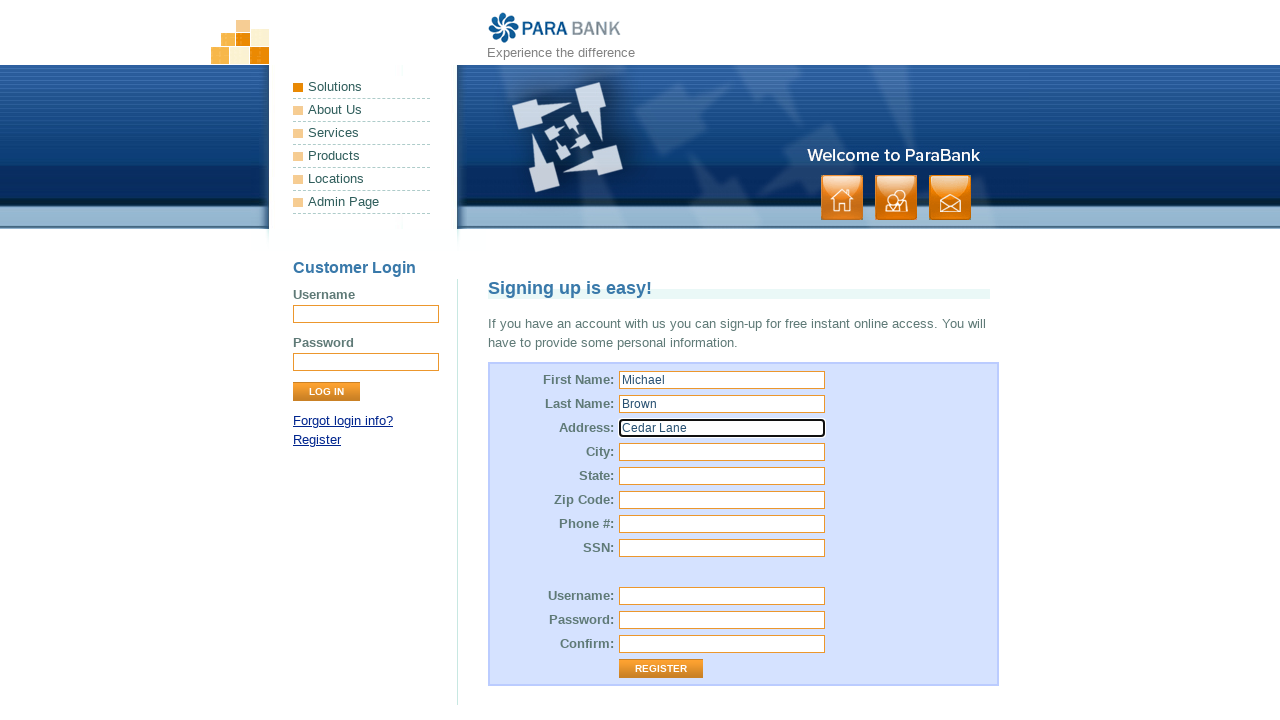

Filled city field with 'Austin' on input#customer\.address\.city
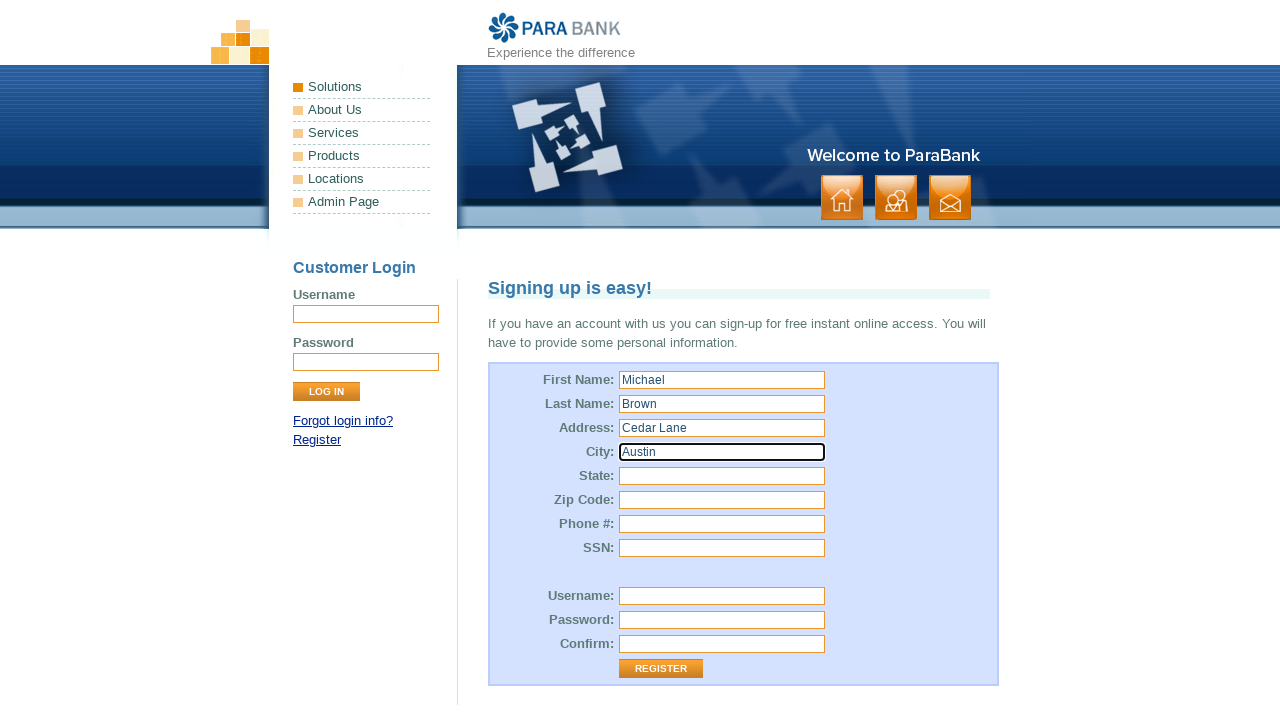

Filled state field with 'Texas' on input#customer\.address\.state
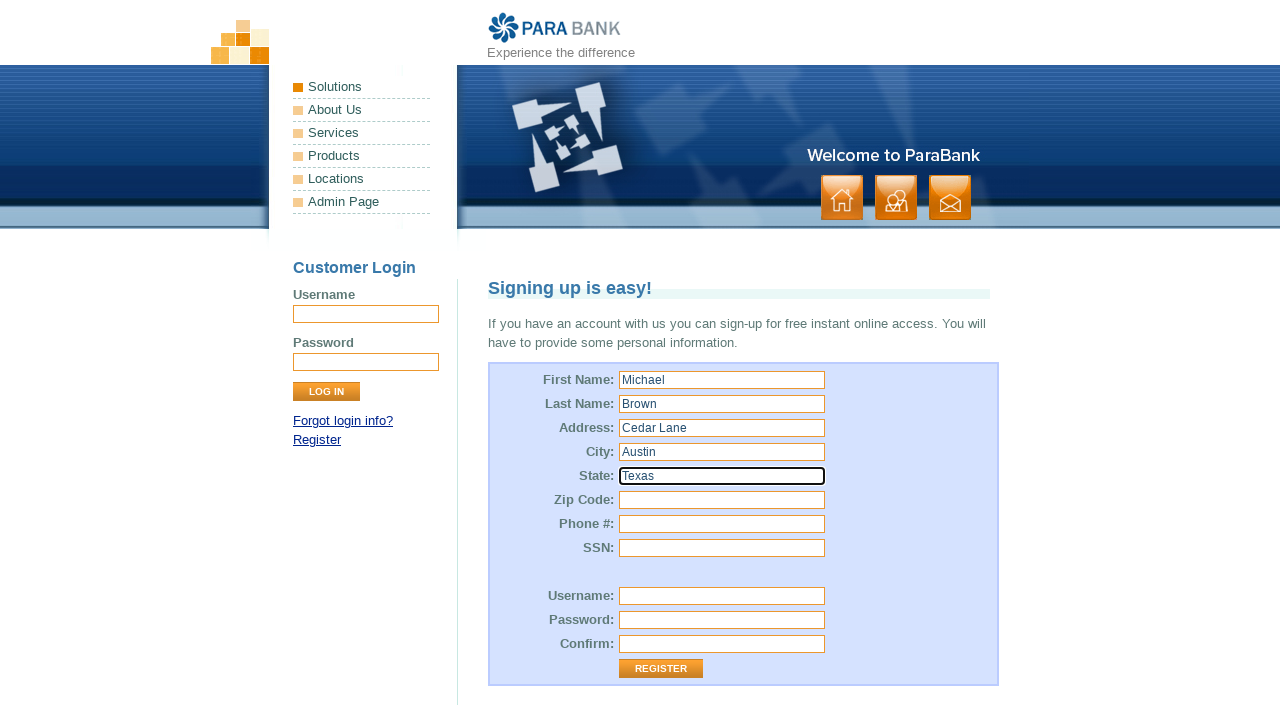

Filled zip code field with '73301' on input#customer\.address\.zipCode
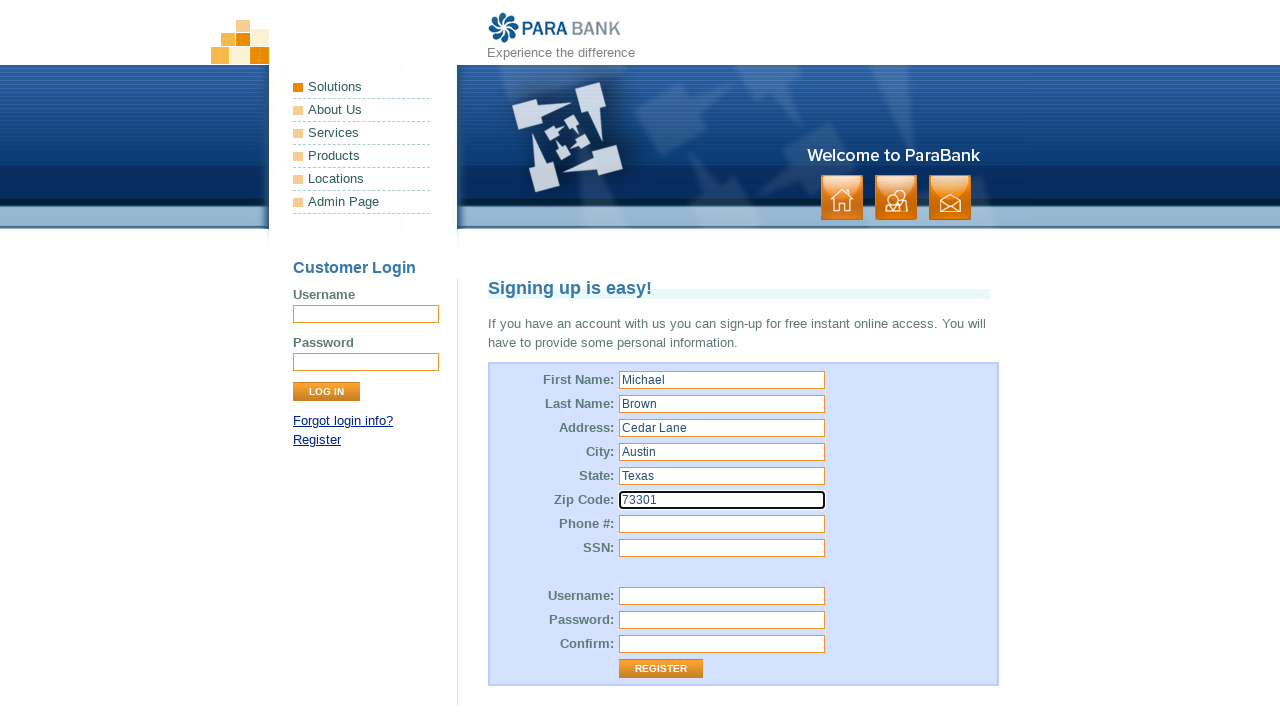

Filled SSN field with '888999000' on input#customer\.ssn
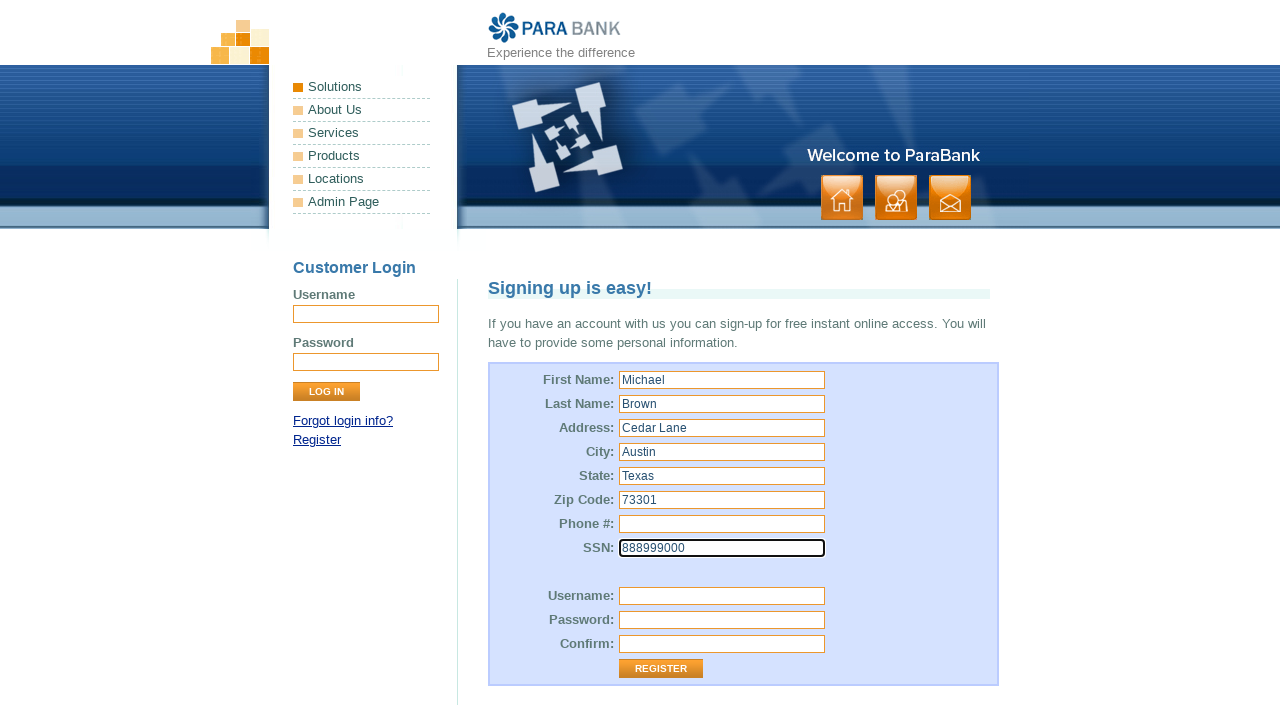

Filled username field with 'michaelbrown99' on input#customer\.username
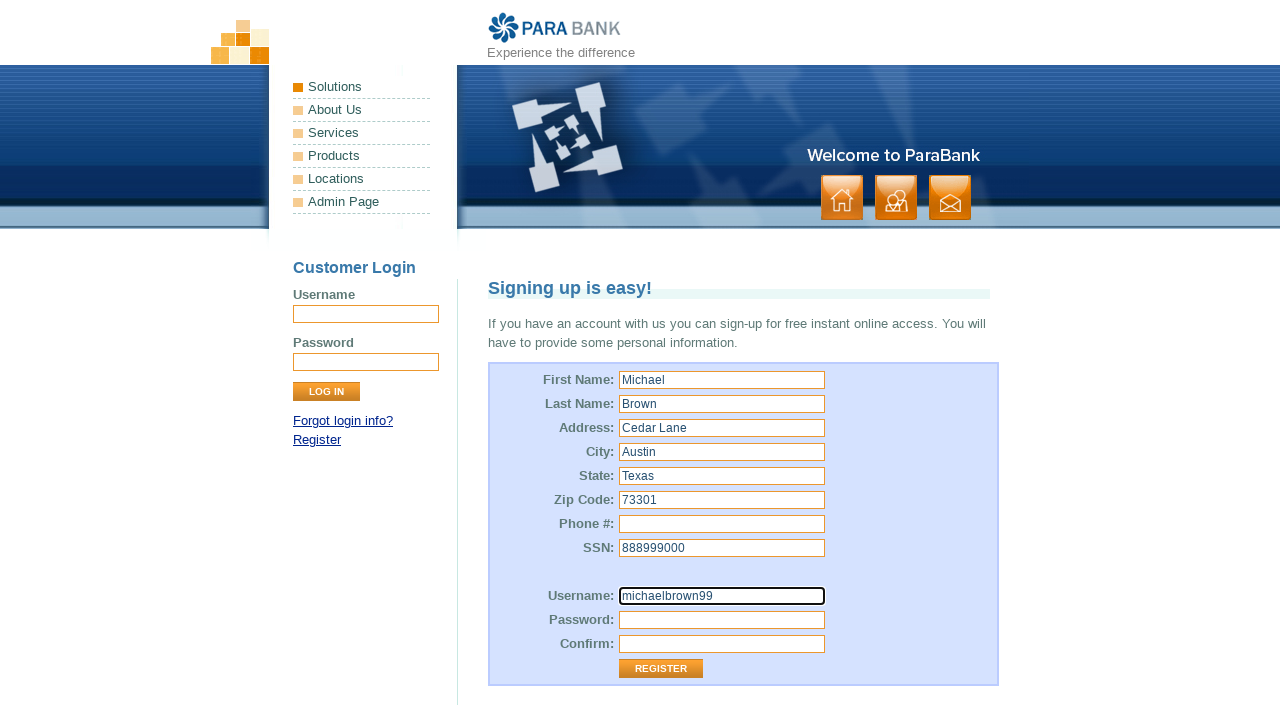

Filled password field with 'correctpassword' on input#customer\.password
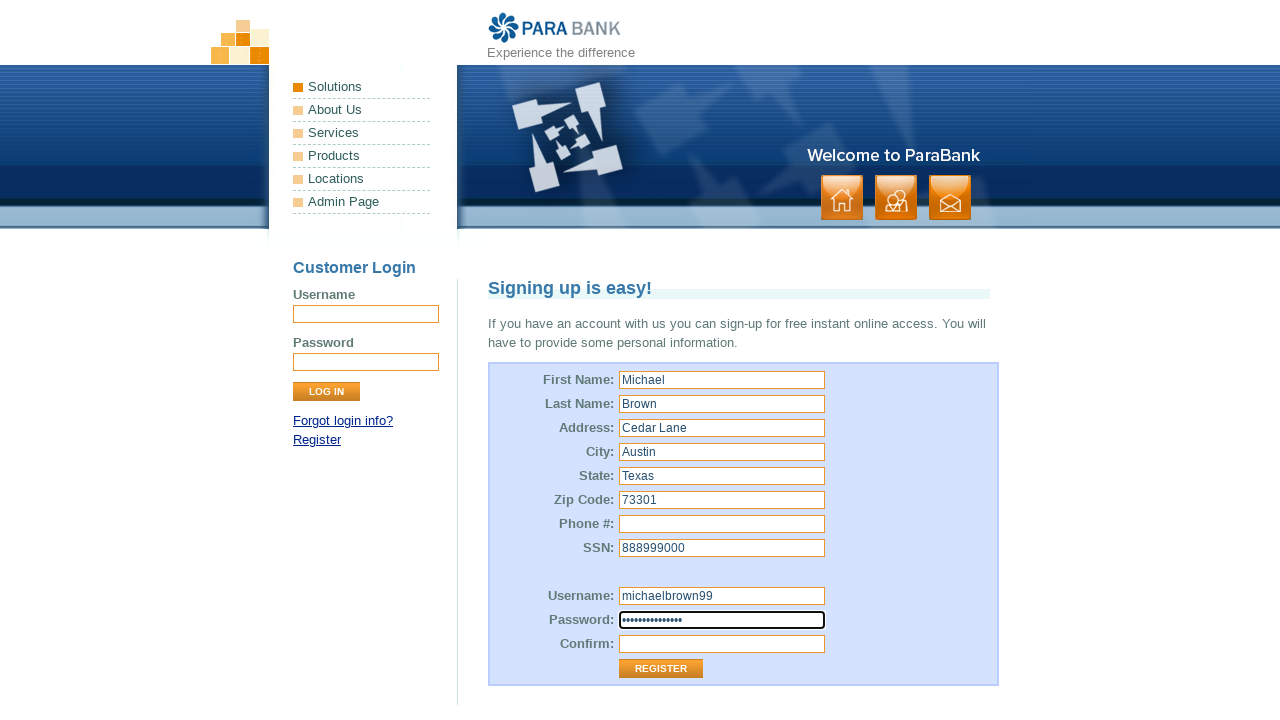

Filled confirm password field with 'wrongpassword' (mismatched) on input#repeatedPassword
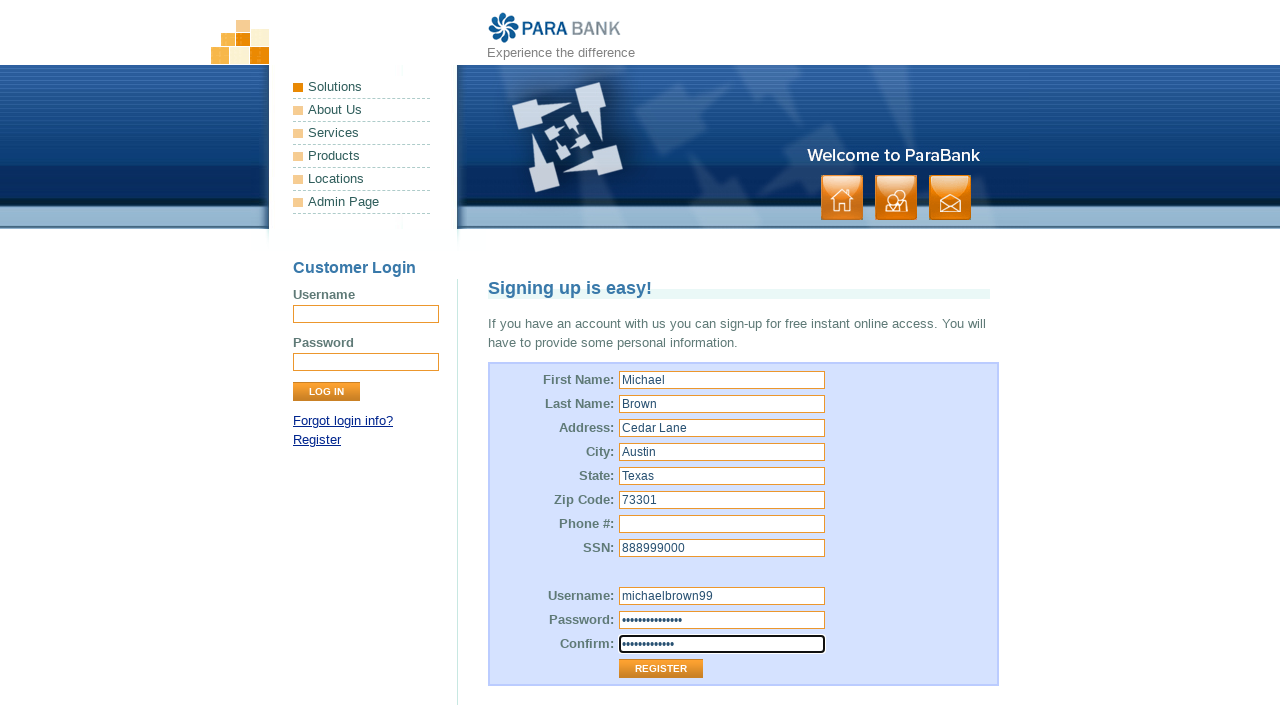

Clicked Register button to submit form at (661, 669) on input.button[value='Register']
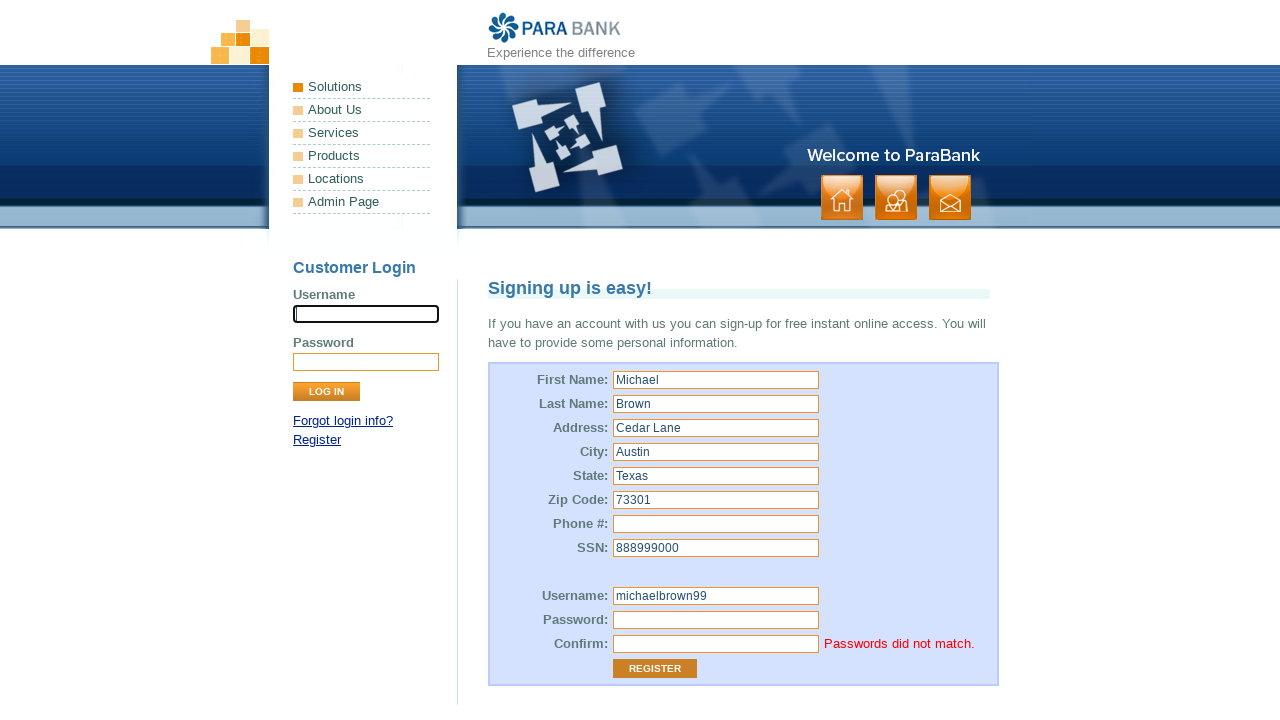

Page loaded after registration attempt
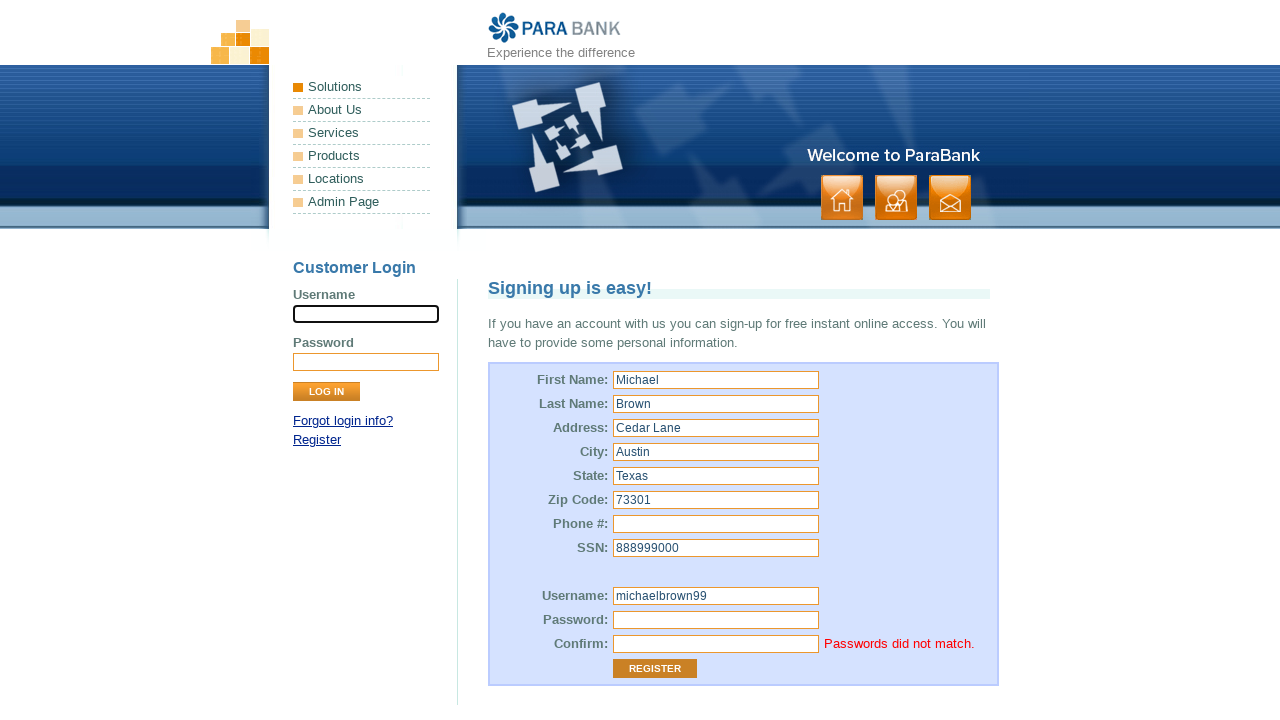

Password mismatch error message is displayed
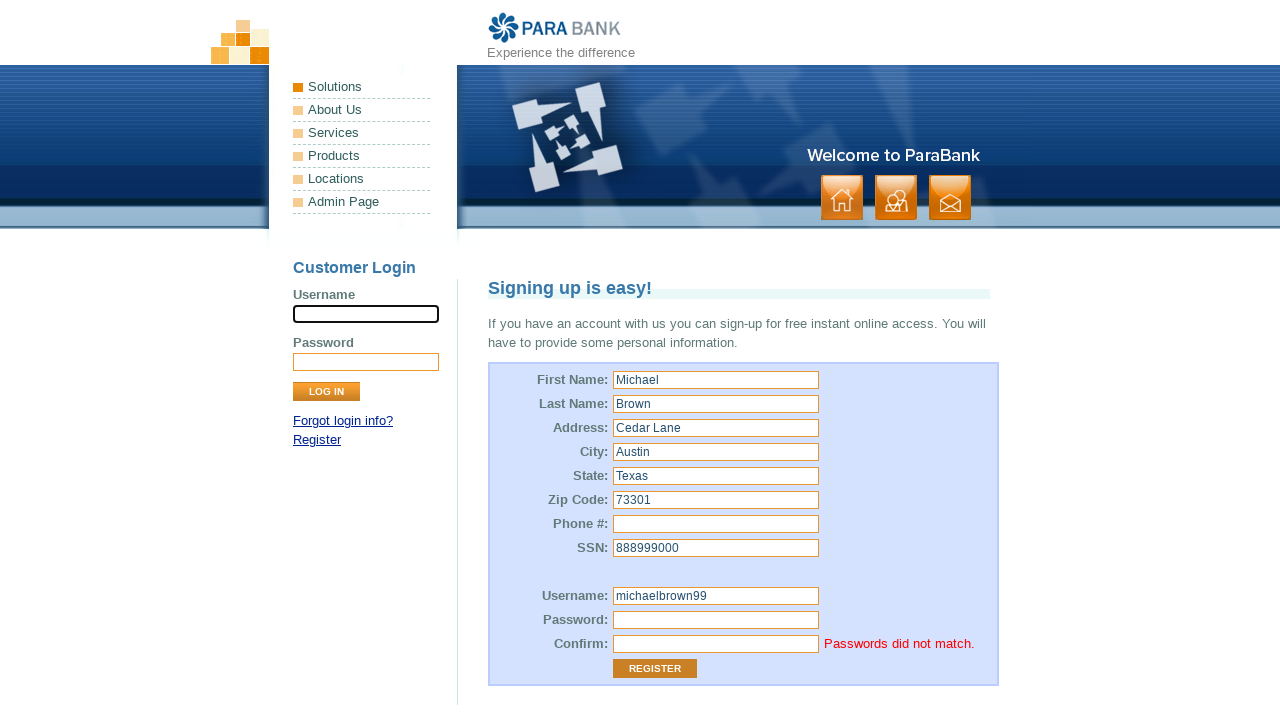

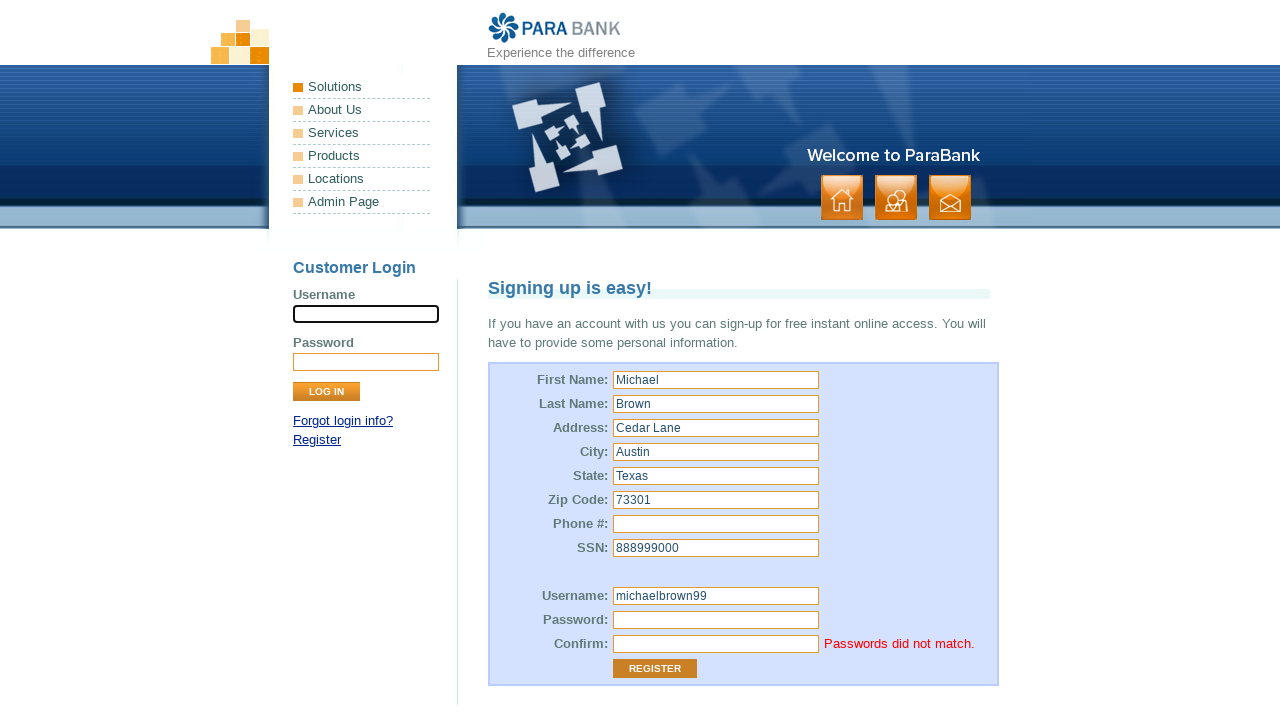